Navigates to Goodreads homepage and verifies that book images are present on the page

Starting URL: https://www.goodreads.com/

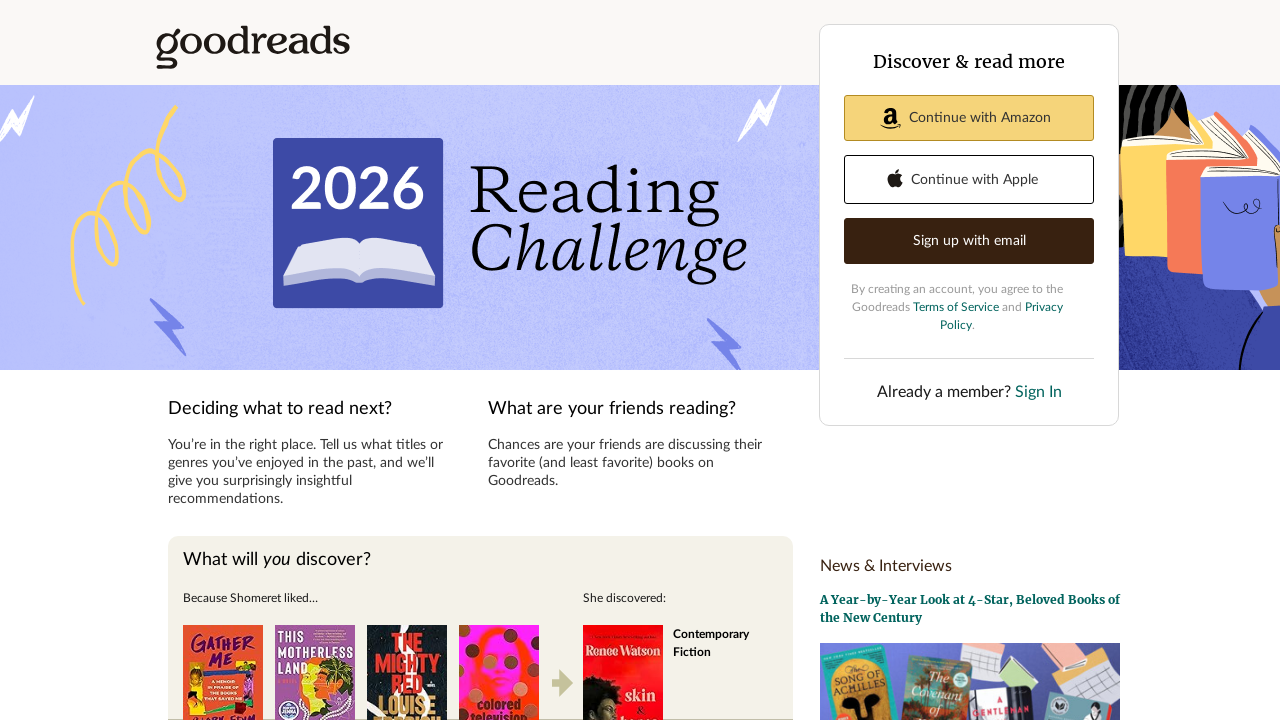

Navigated to Goodreads homepage
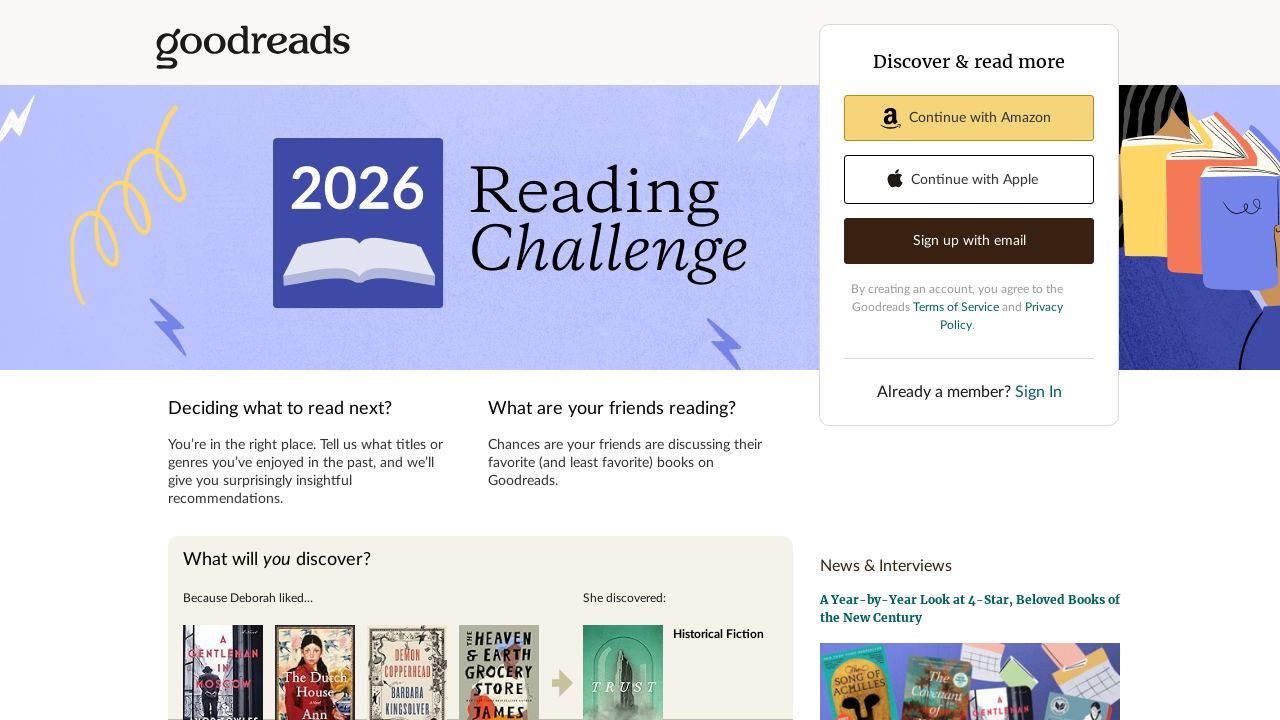

Book images loaded on the page
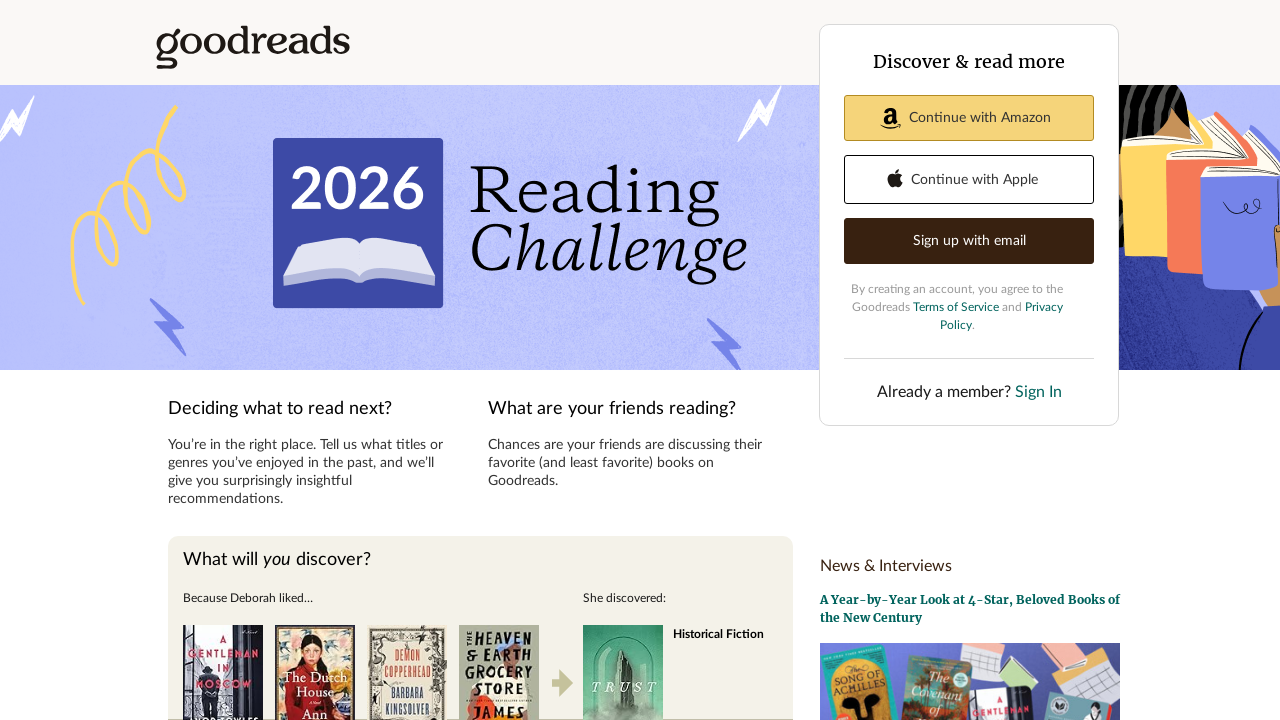

Found 42 book images on the page
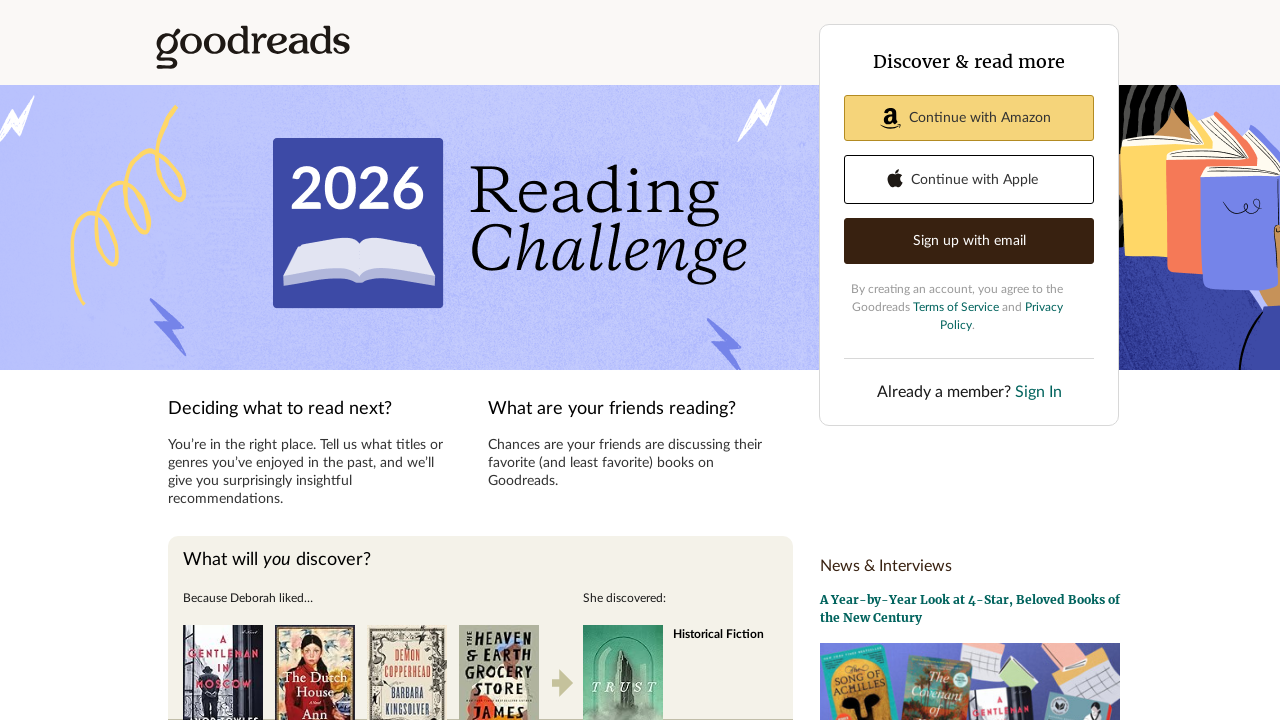

Verified that book images are present on the page
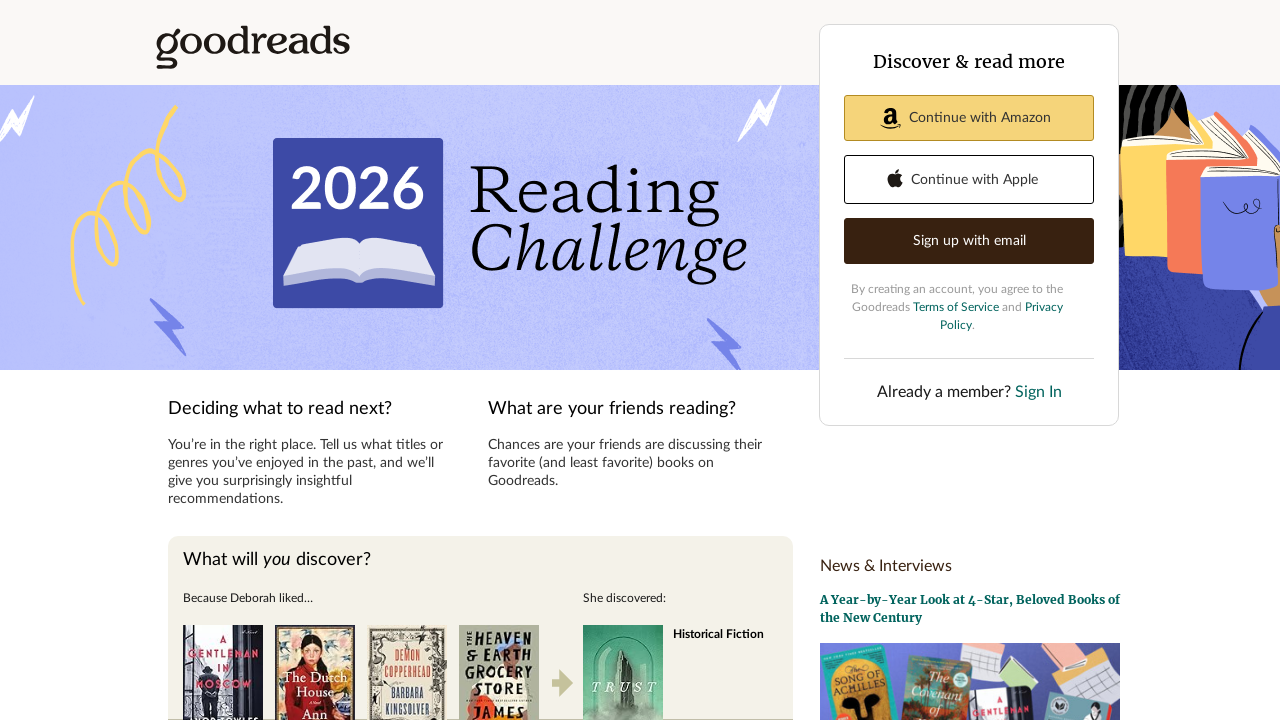

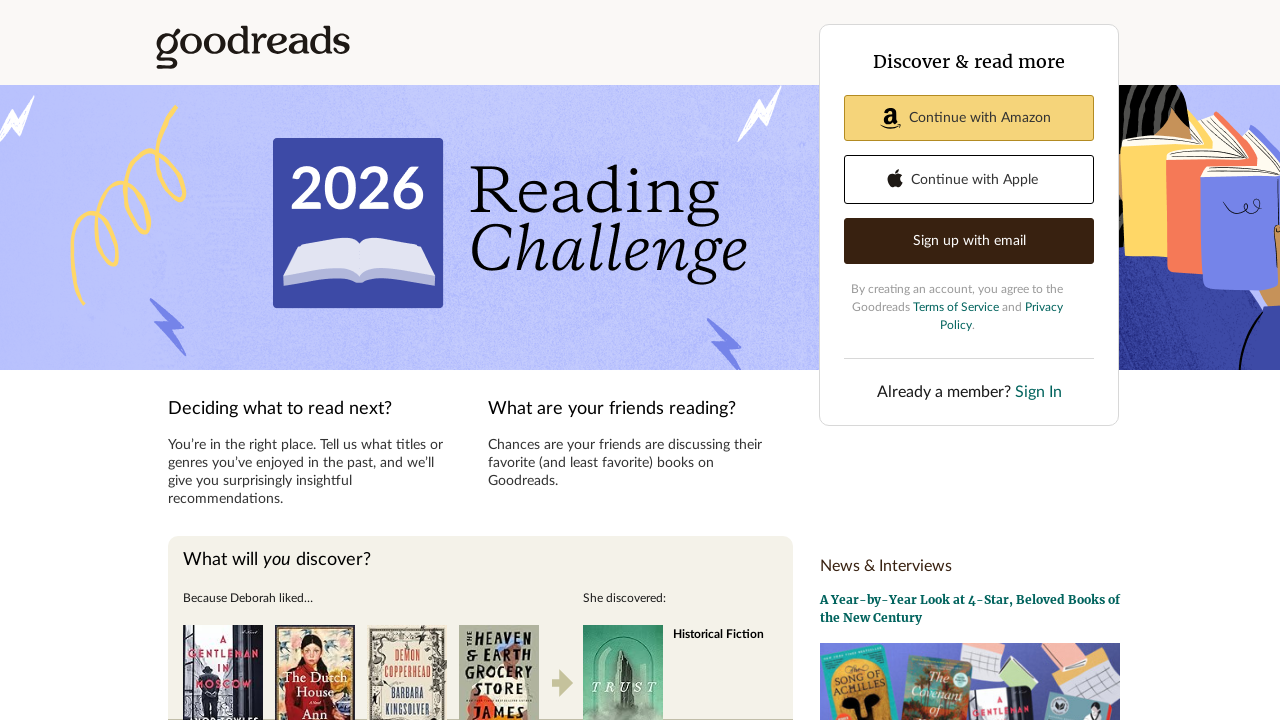